Navigates to the web tables page to verify page loads

Starting URL: https://demoqa.com/webtables

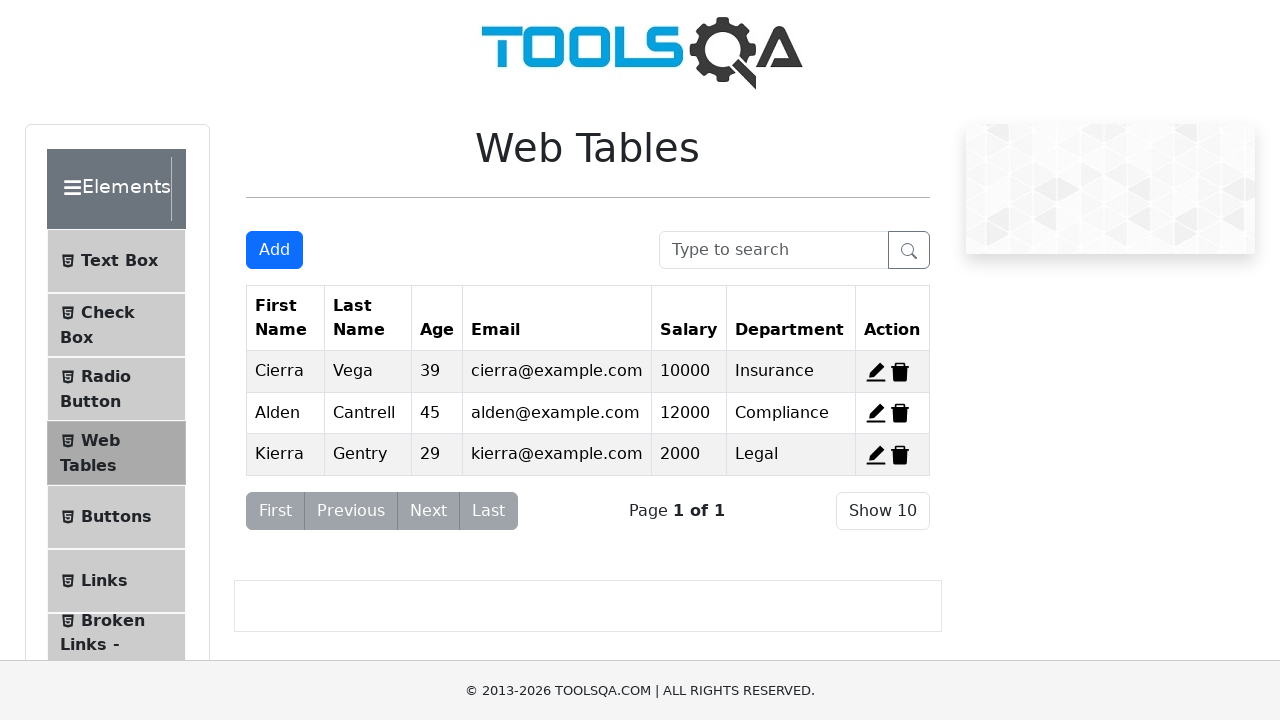

Navigated to web tables page at https://demoqa.com/webtables
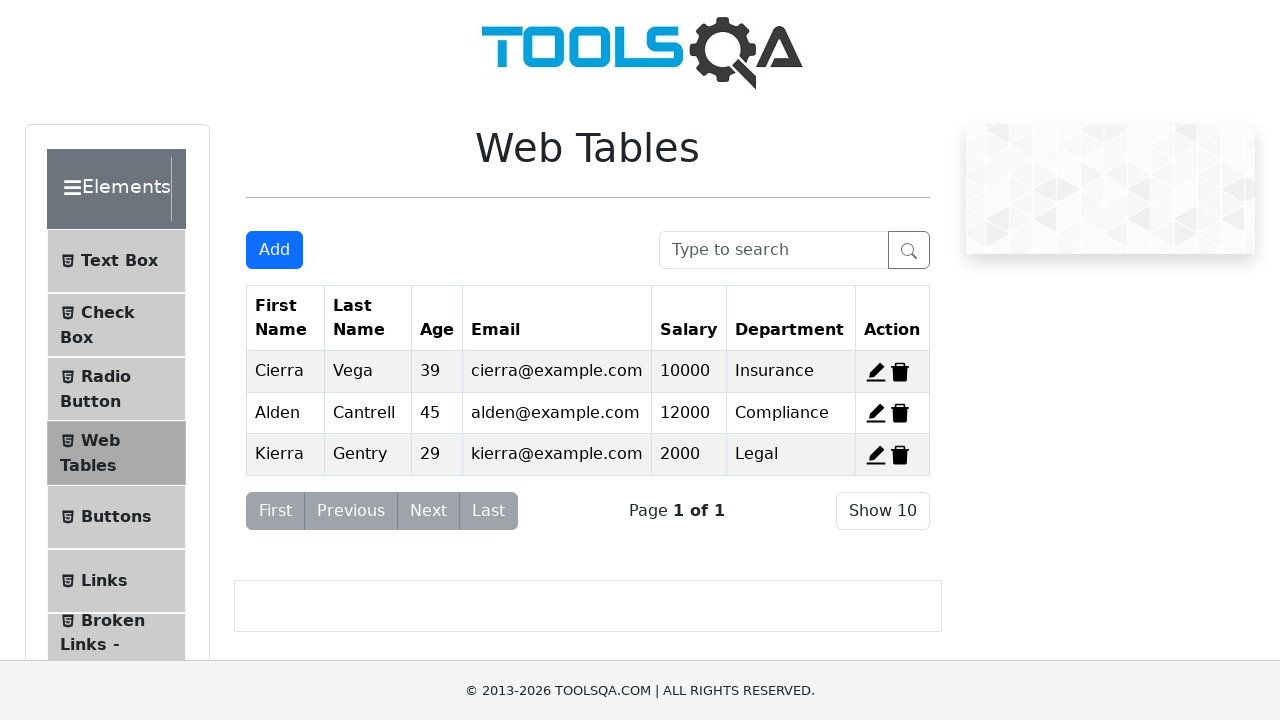

Web tables page loaded successfully
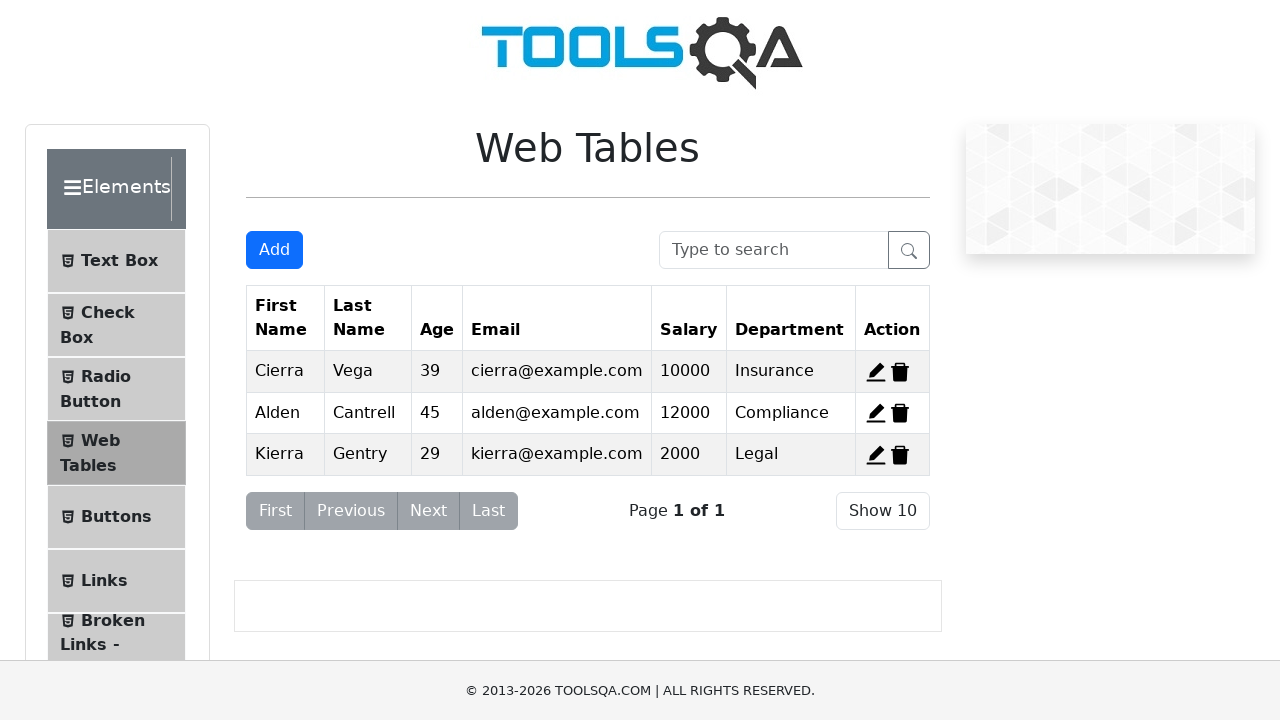

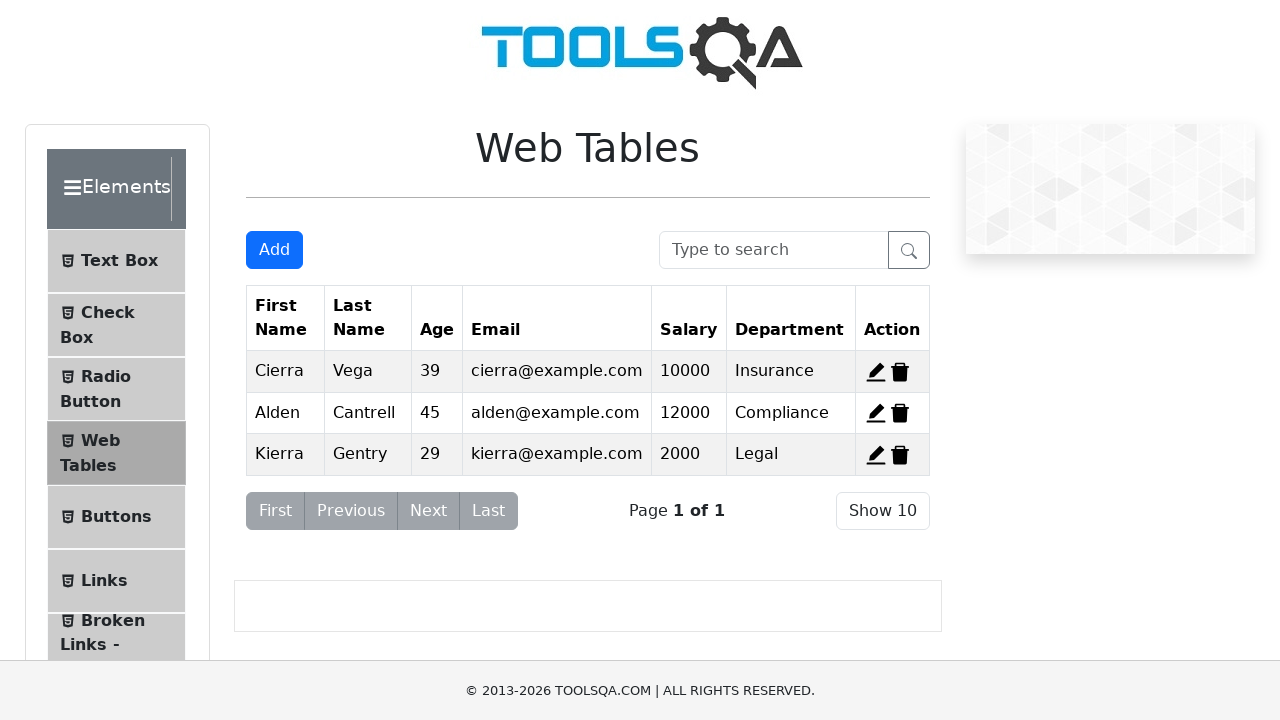